Tests browser window handling by clicking a link that opens a new window, then iterating through all windows and closing specific ones based on their title.

Starting URL: https://opensource-demo.orangehrmlive.com/web/index.php/auth/login

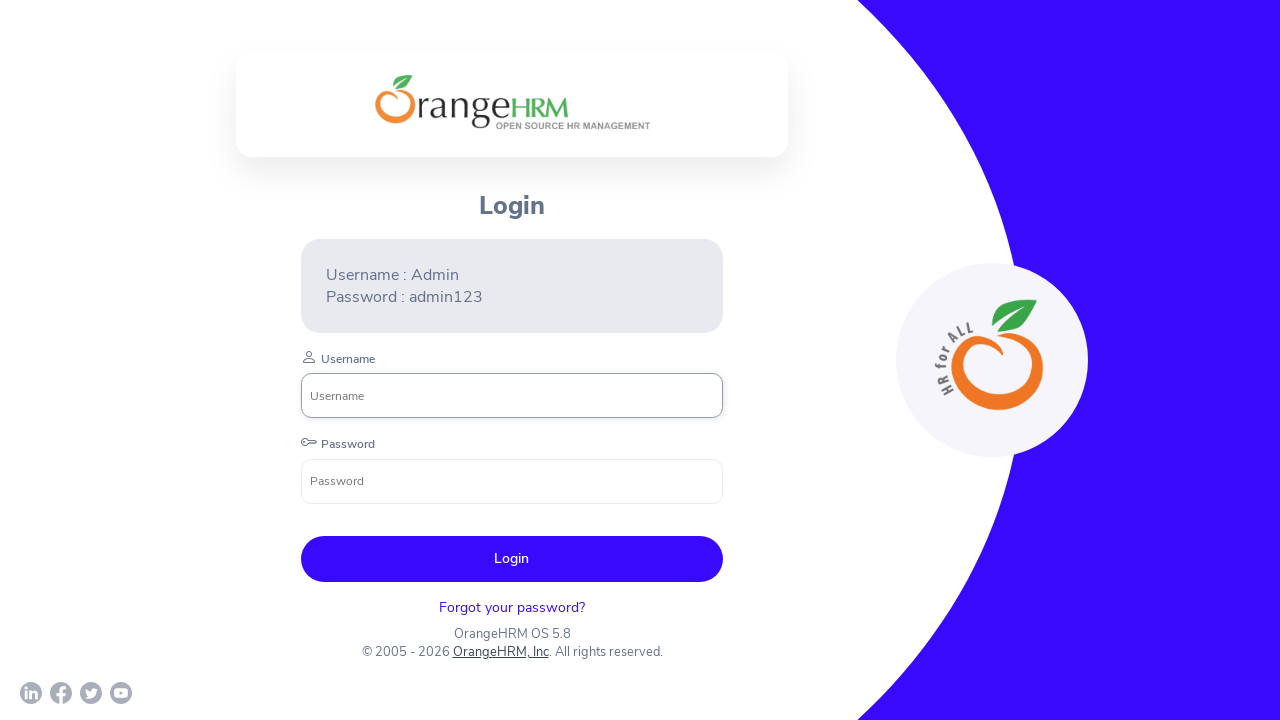

Clicked on OrangeHRM, Inc link to open new window at (500, 652) on xpath=//a[normalize-space()='OrangeHRM, Inc']
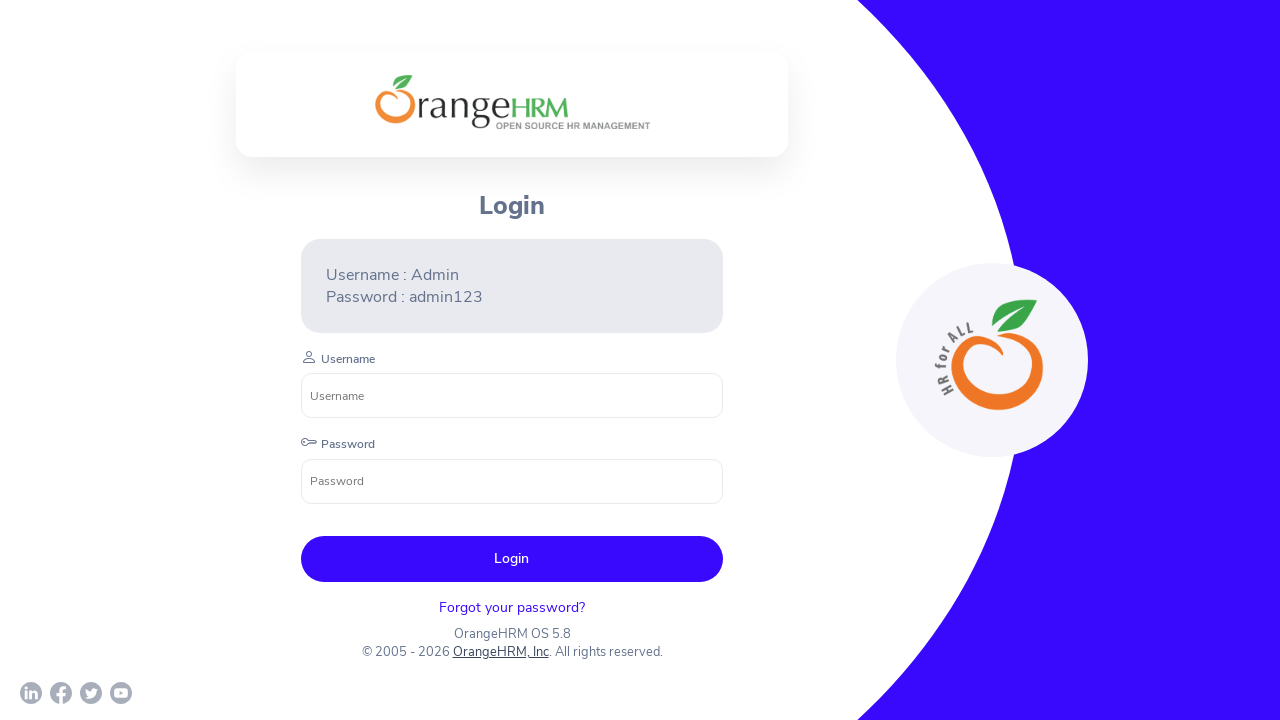

Captured new page opened from link click
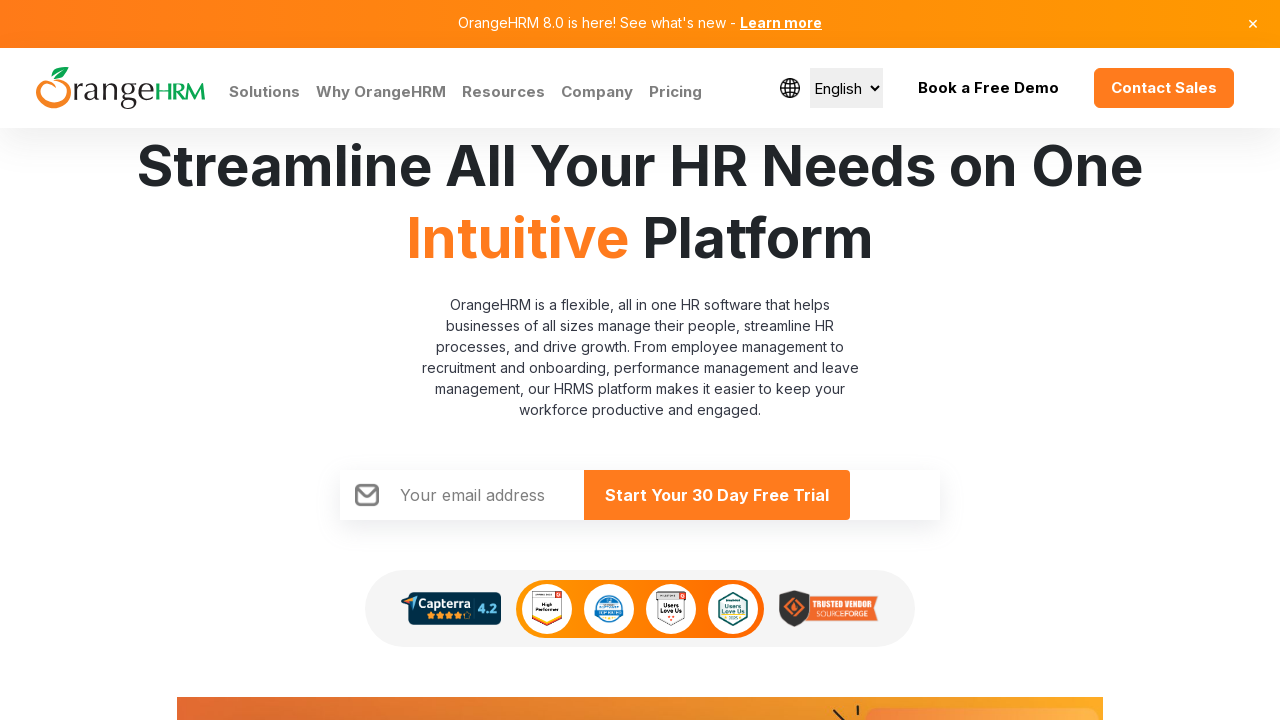

New page finished loading
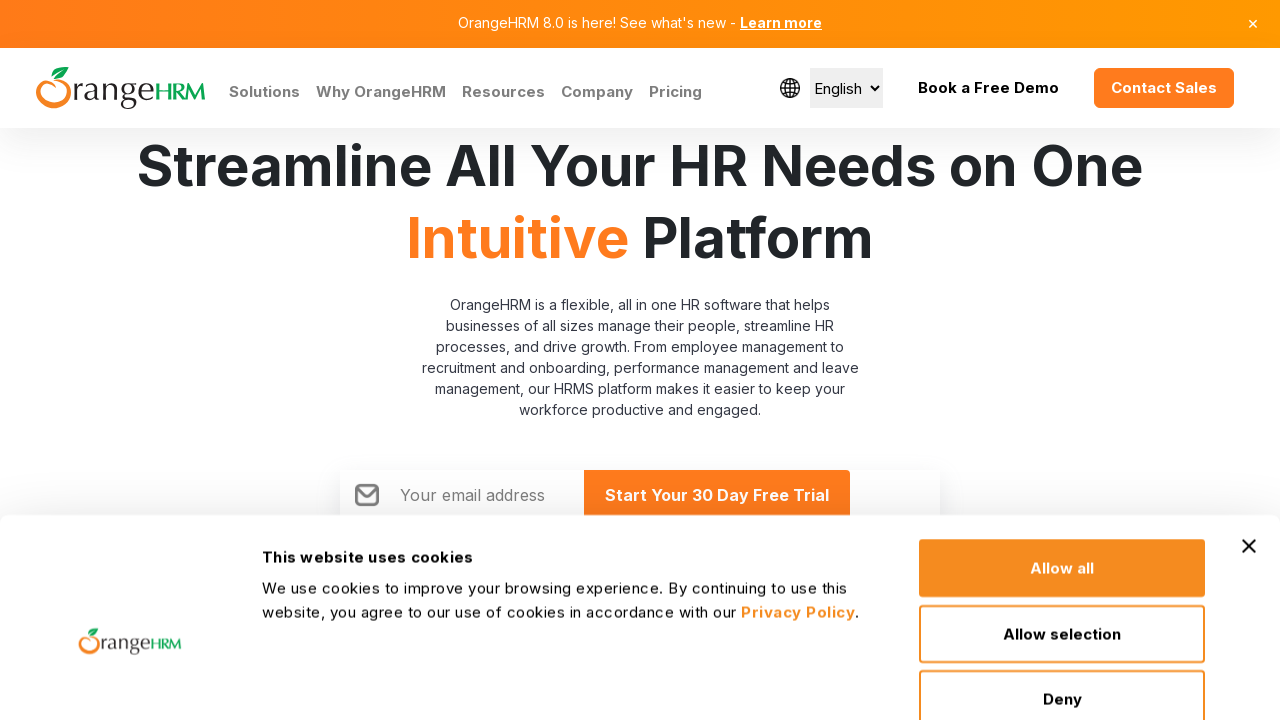

Retrieved all pages in browser context
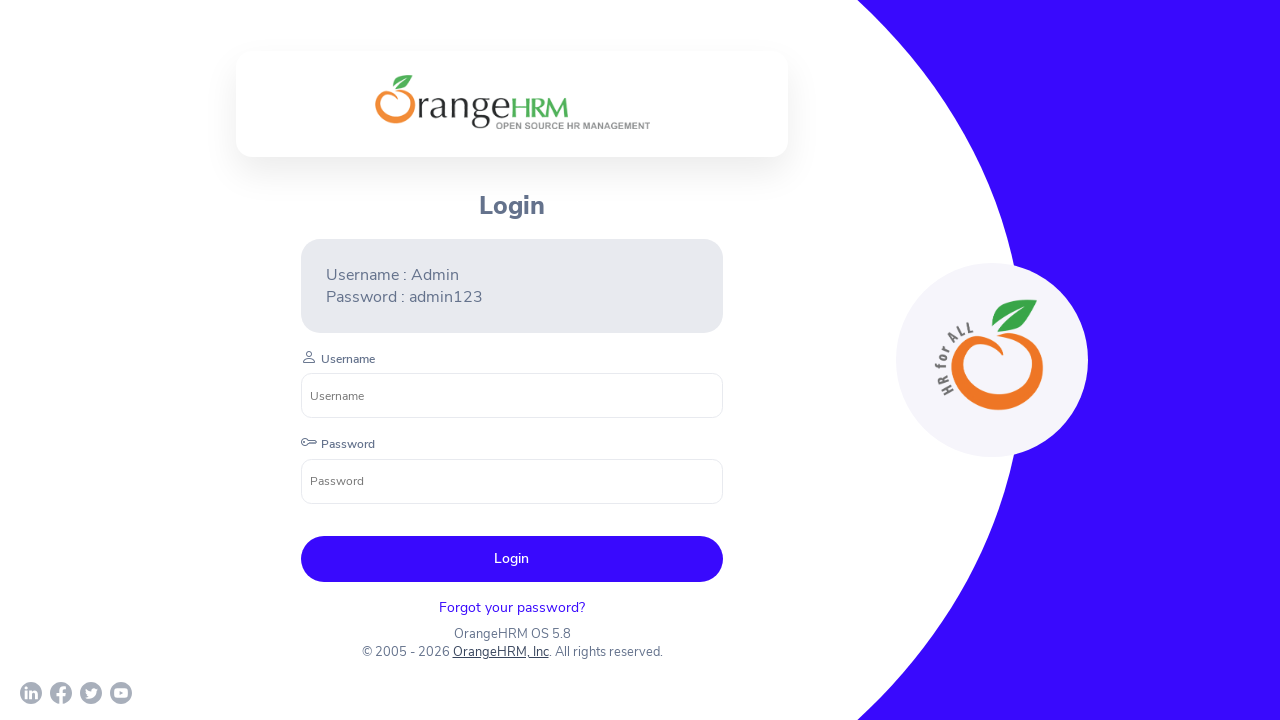

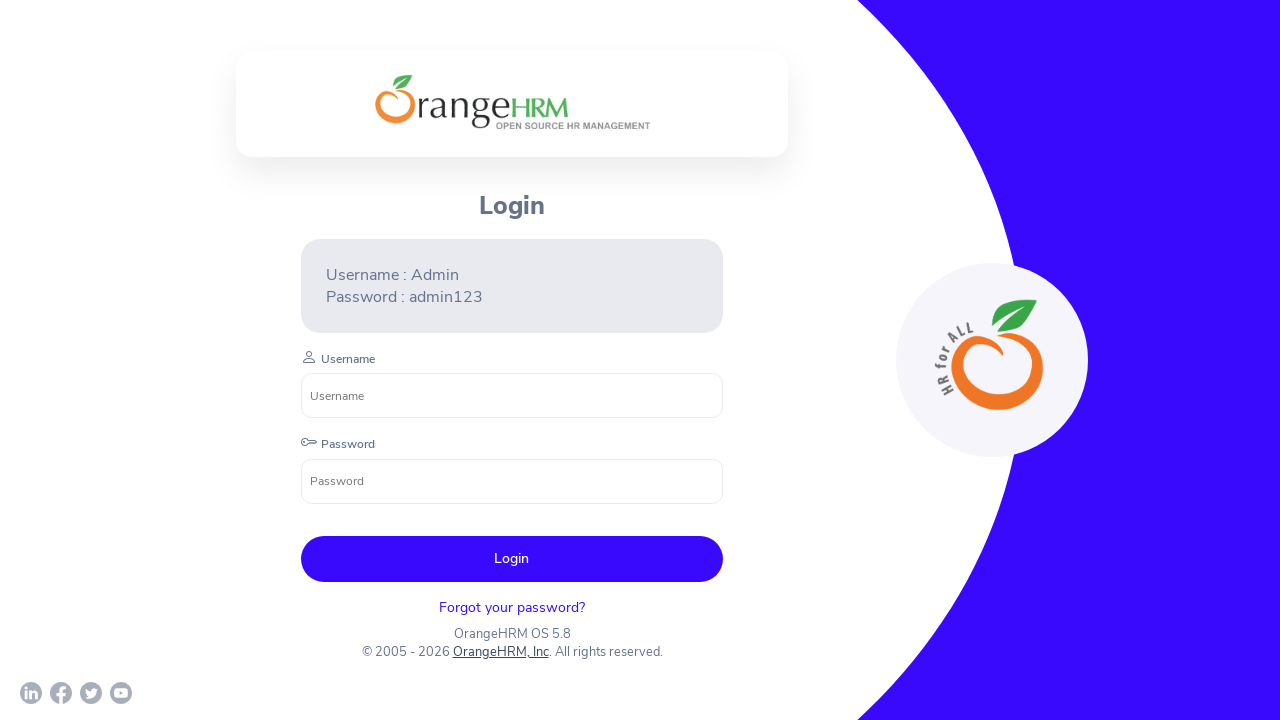